Navigates to a Red Hat CVE security page and verifies that the CVSS score element is present and visible

Starting URL: https://access.redhat.com/security/cve/CVE-2019-11043#cve-cvss-v3

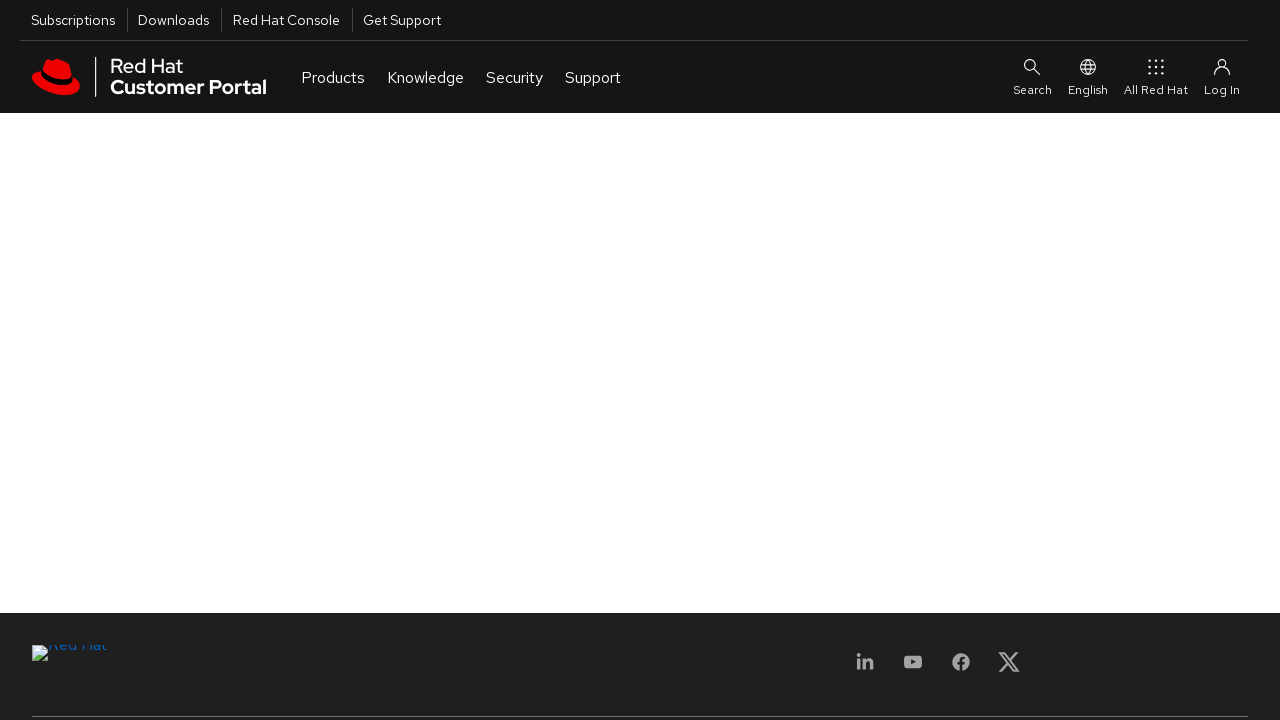

Navigated to Red Hat CVE security page for CVE-2019-11043
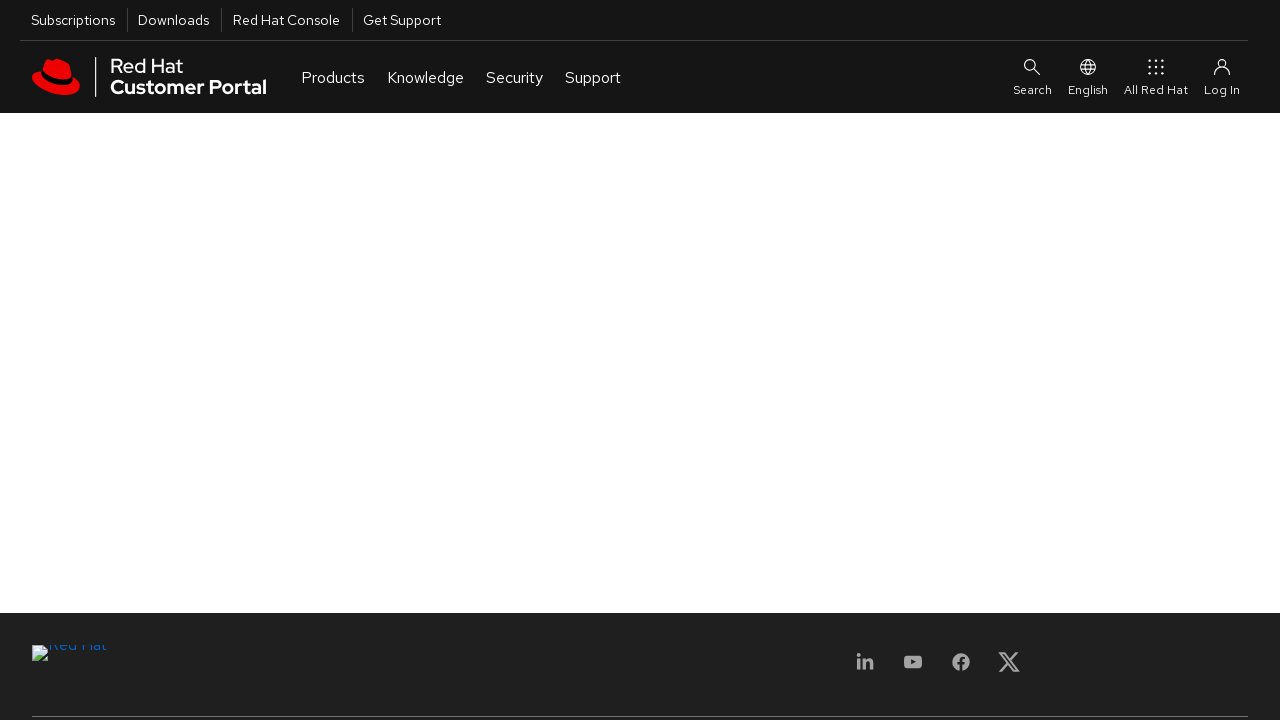

CVSS score element is visible and present on the page
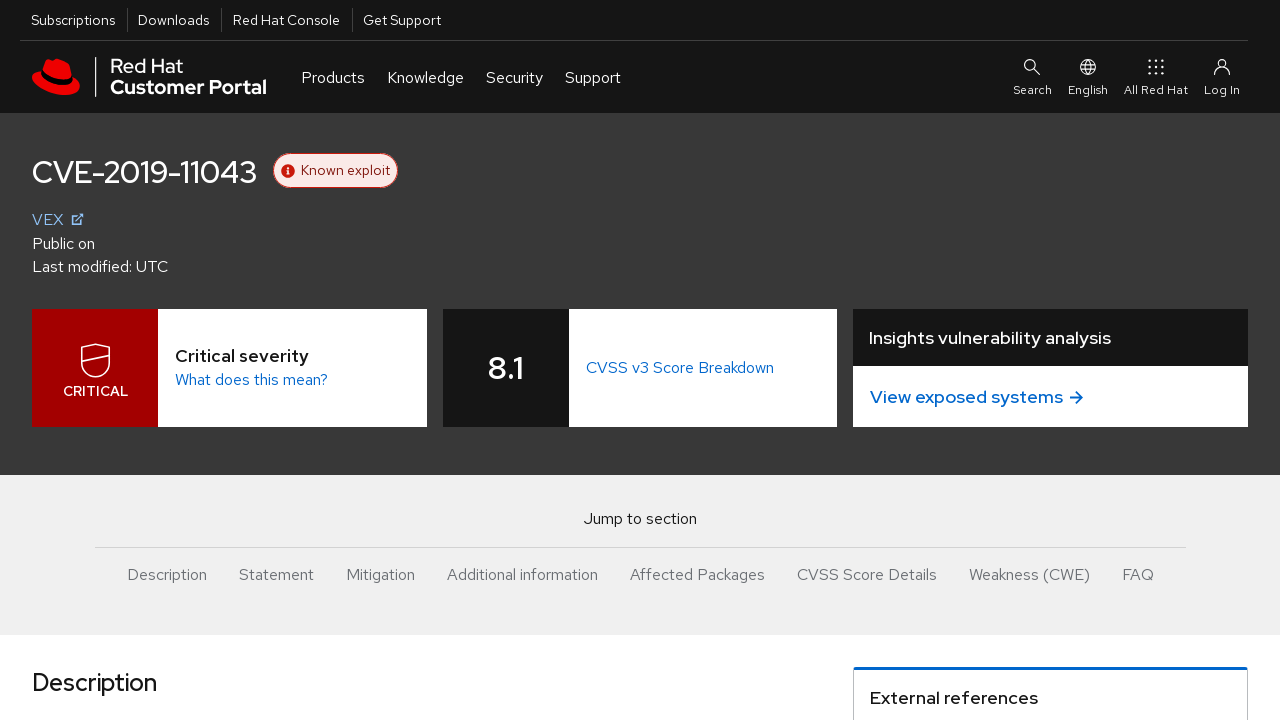

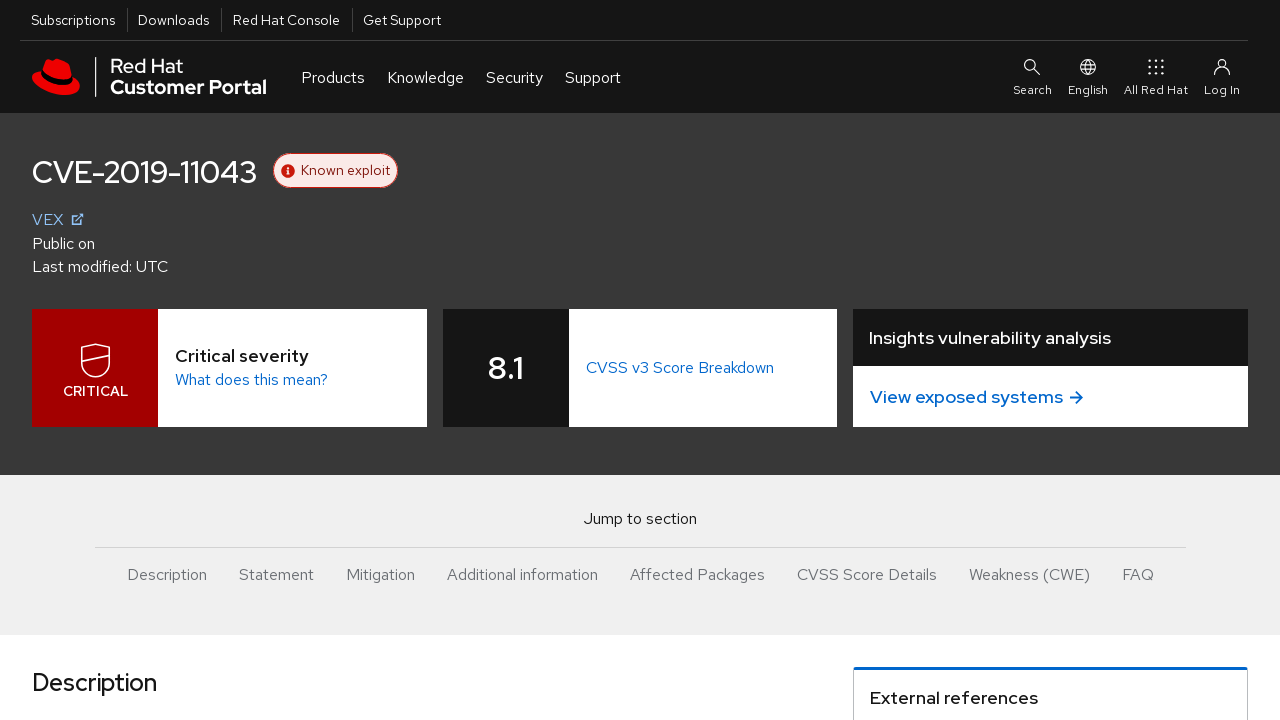